Tests the Automation Exercise website by verifying the number of links on the homepage and clicking the "Products" link to check if a special offer image is displayed

Starting URL: https://www.automationexercise.com/

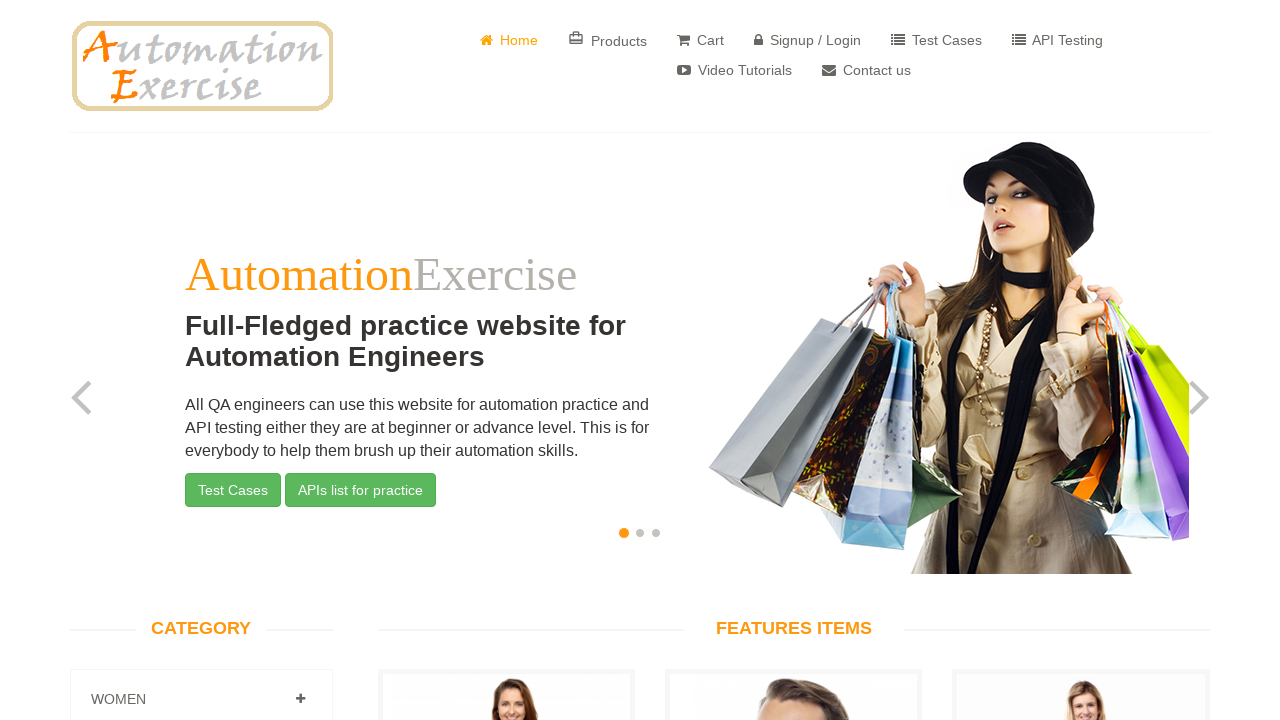

Retrieved all links on the homepage
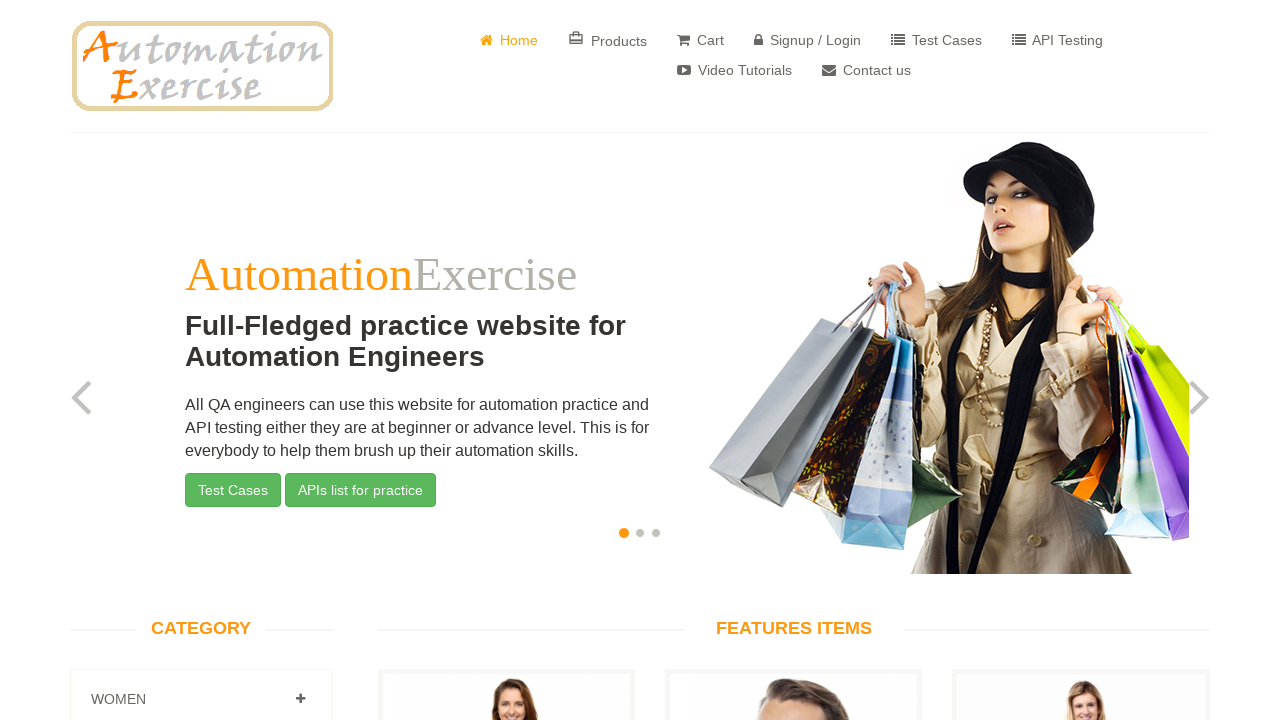

Counted 147 links on the page
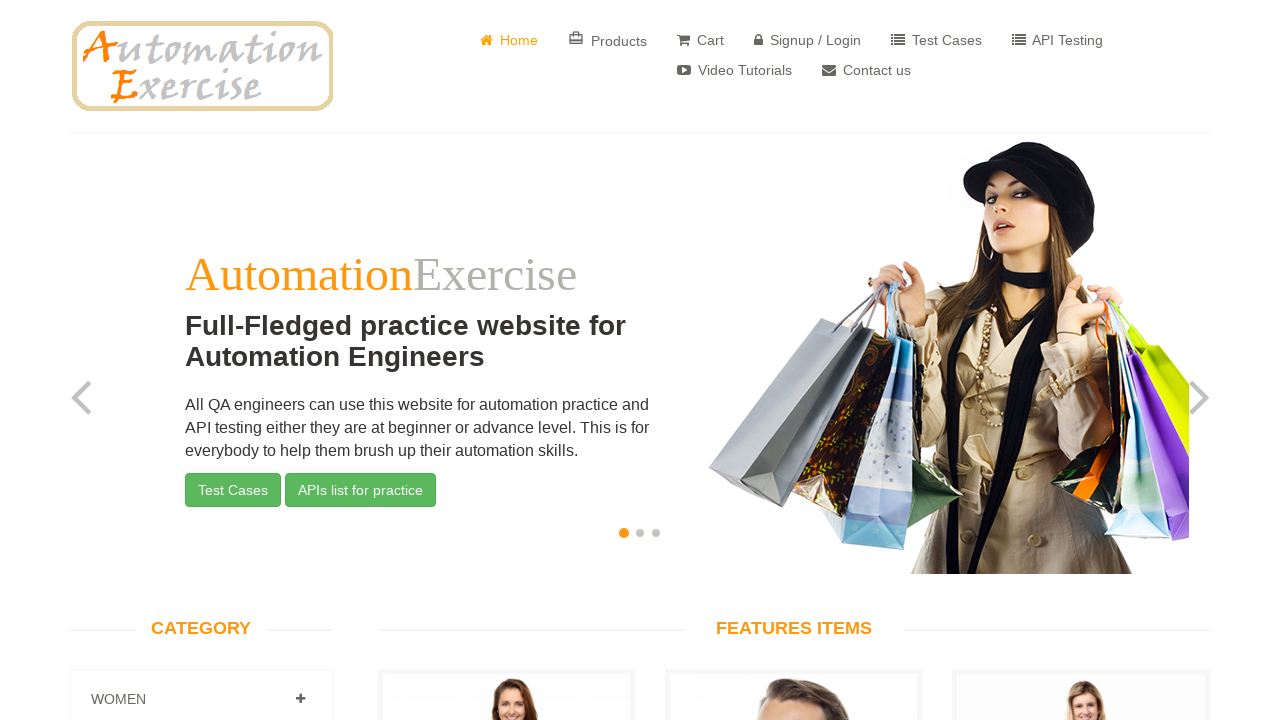

Verified that page contains exactly 147 links
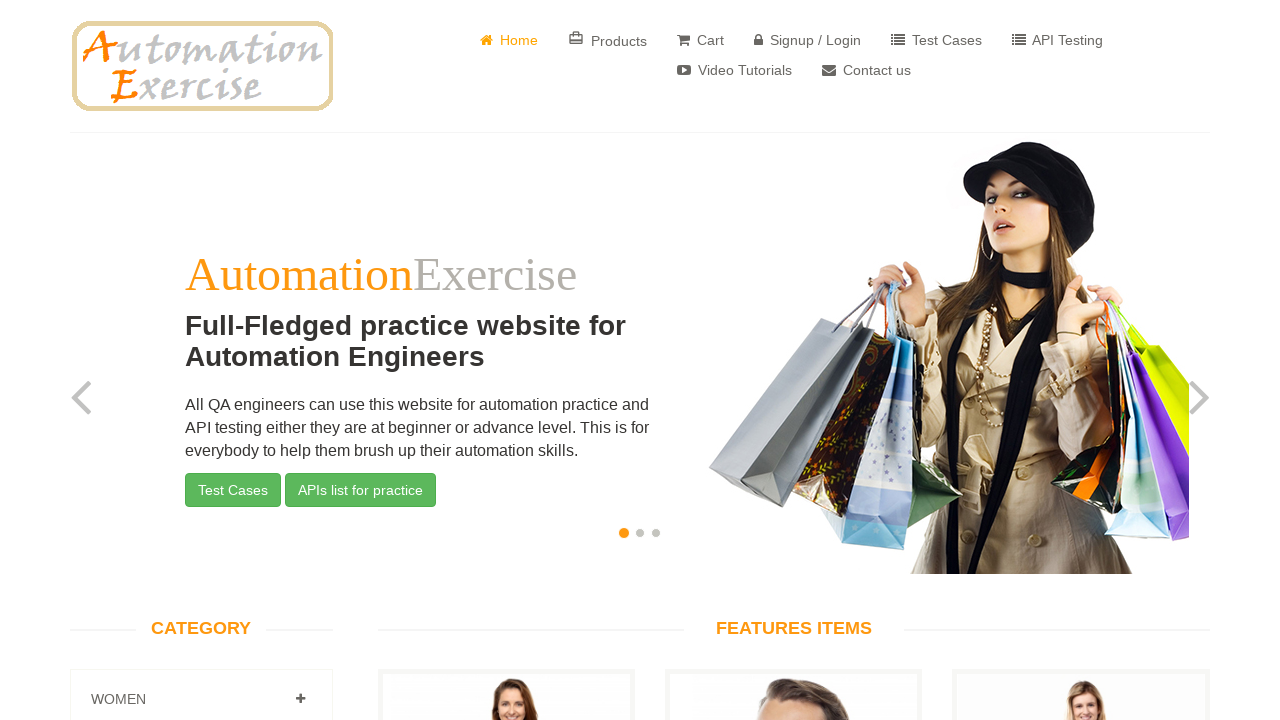

Located the 'Products' link
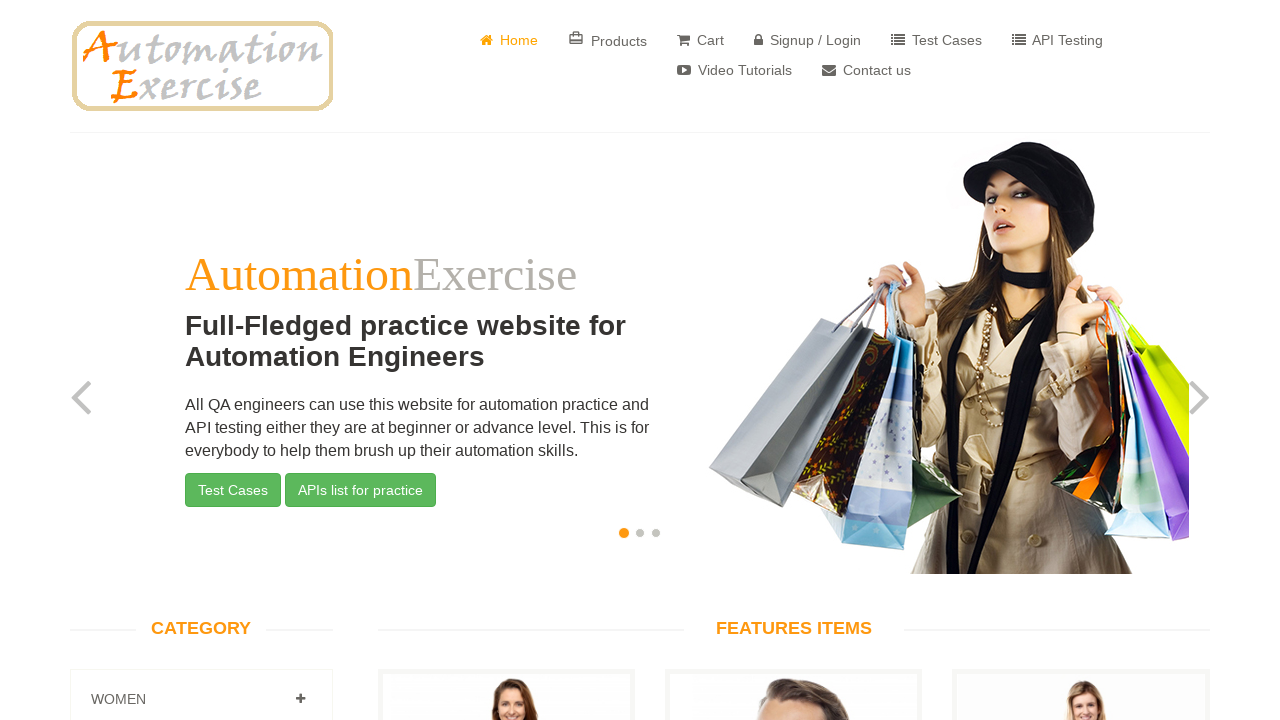

Clicked the 'Products' link at (608, 40) on a:has-text('Products') >> nth=0
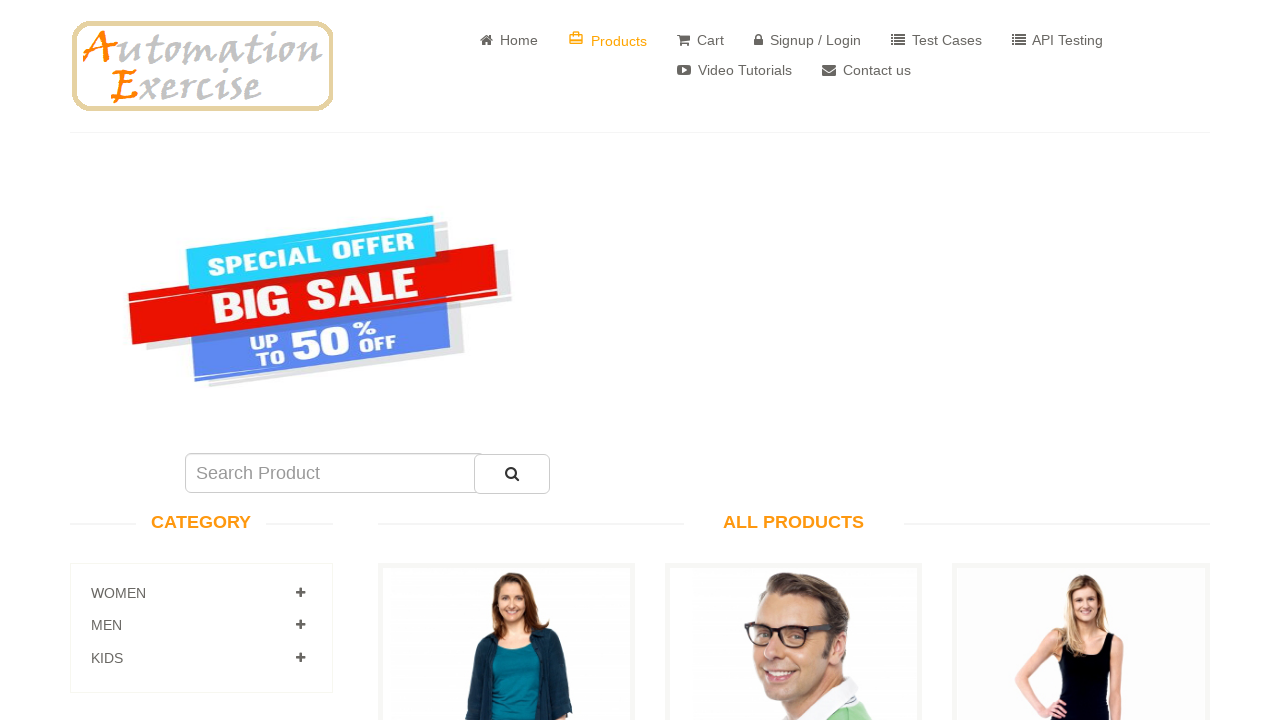

Located the special offer image element
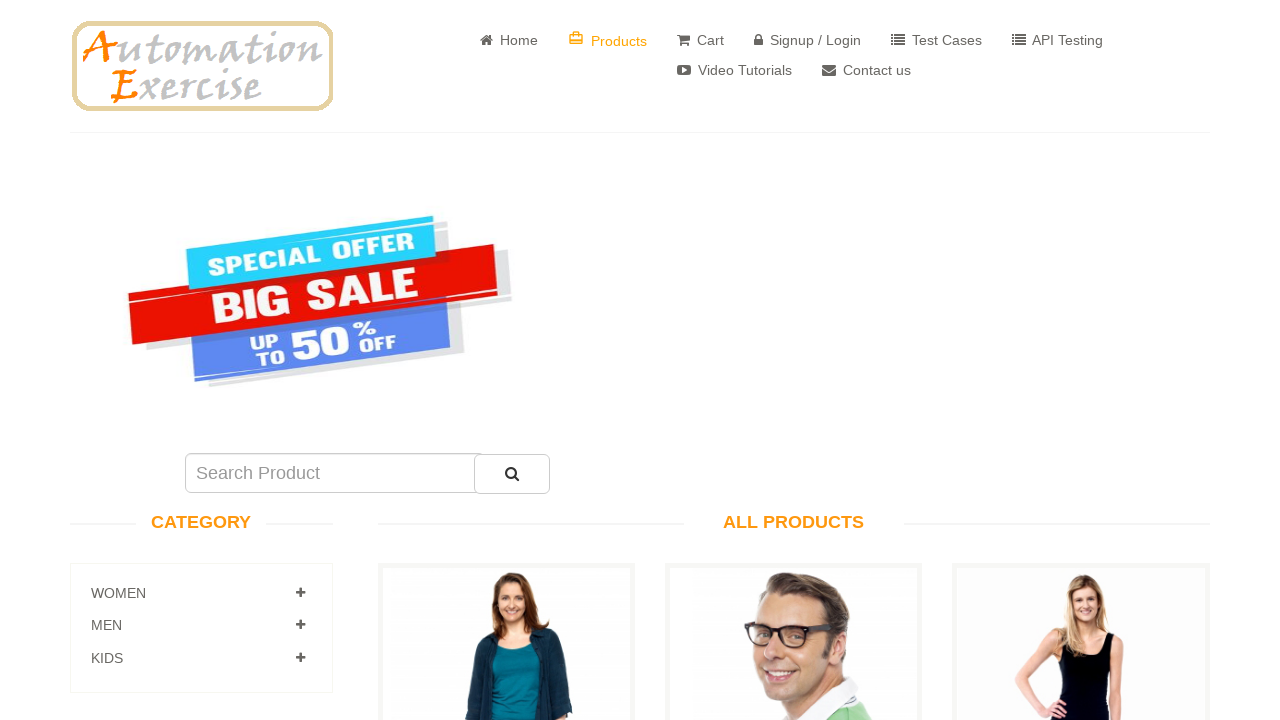

Special offer image became visible
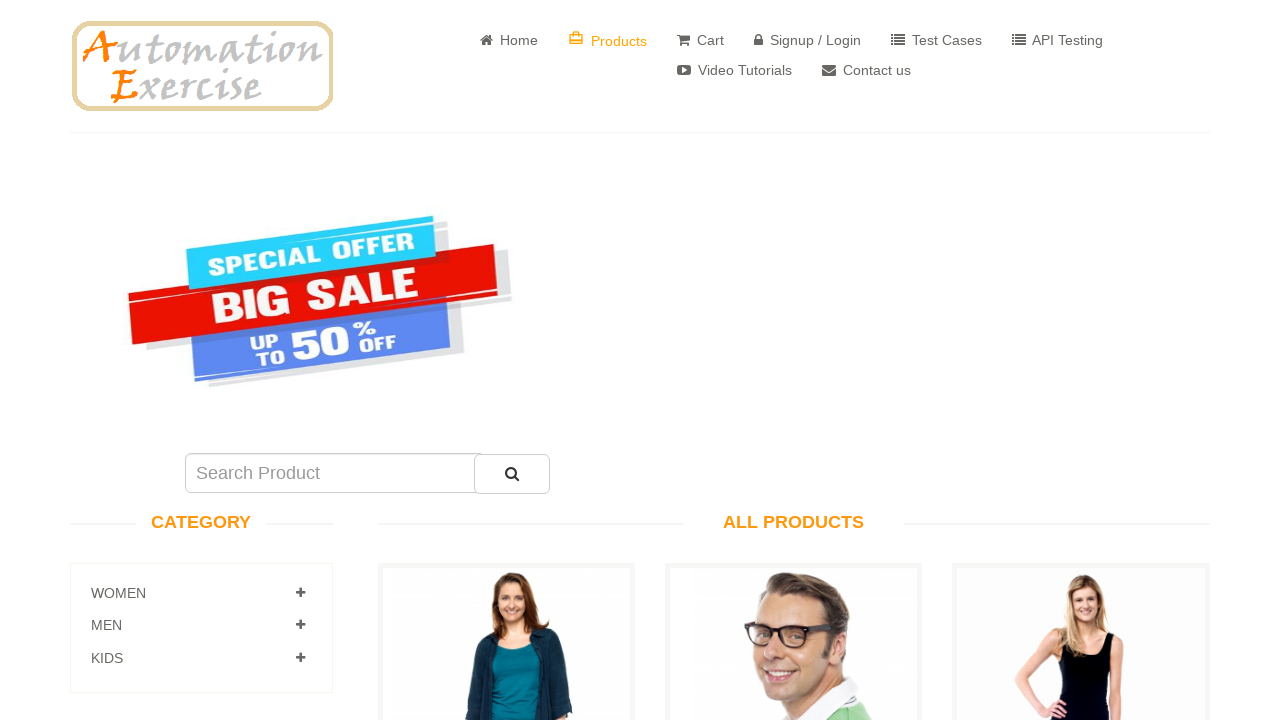

Verified that the special offer image is displayed
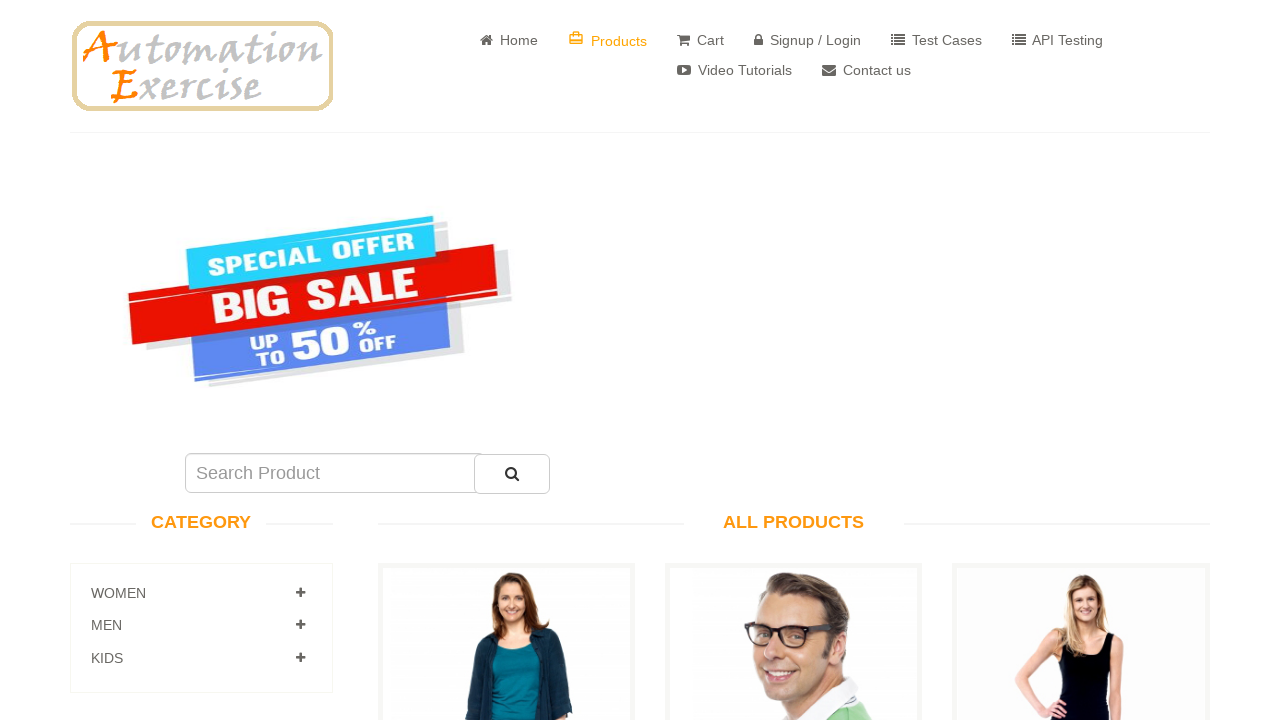

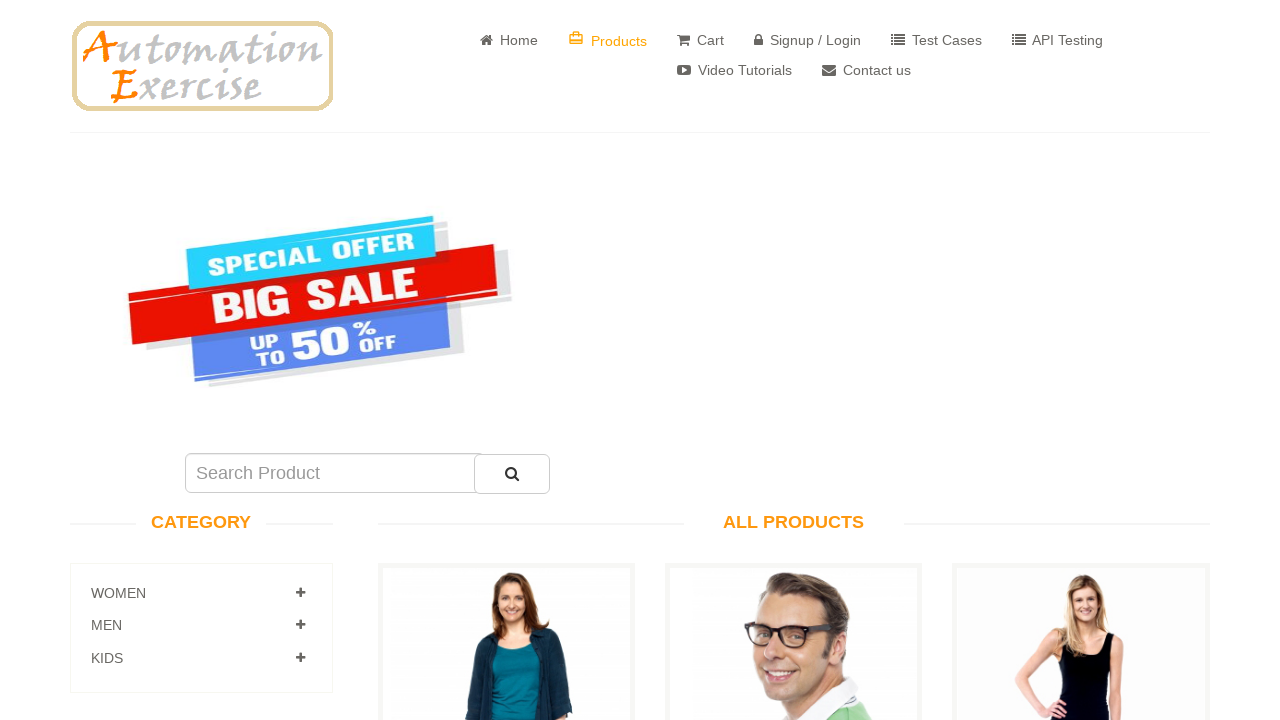